Tests Key Presses page by pressing Alt key

Starting URL: https://the-internet.herokuapp.com/

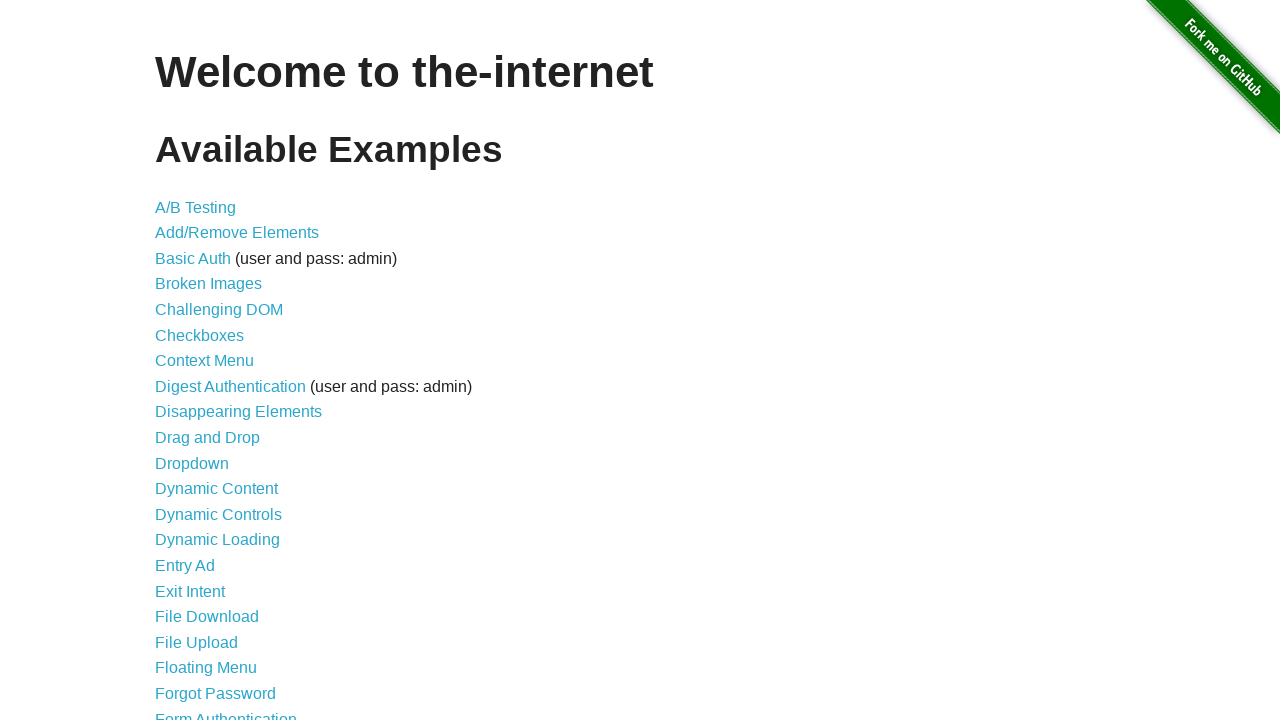

Clicked on Key Presses link at (200, 360) on :nth-child(31) > a
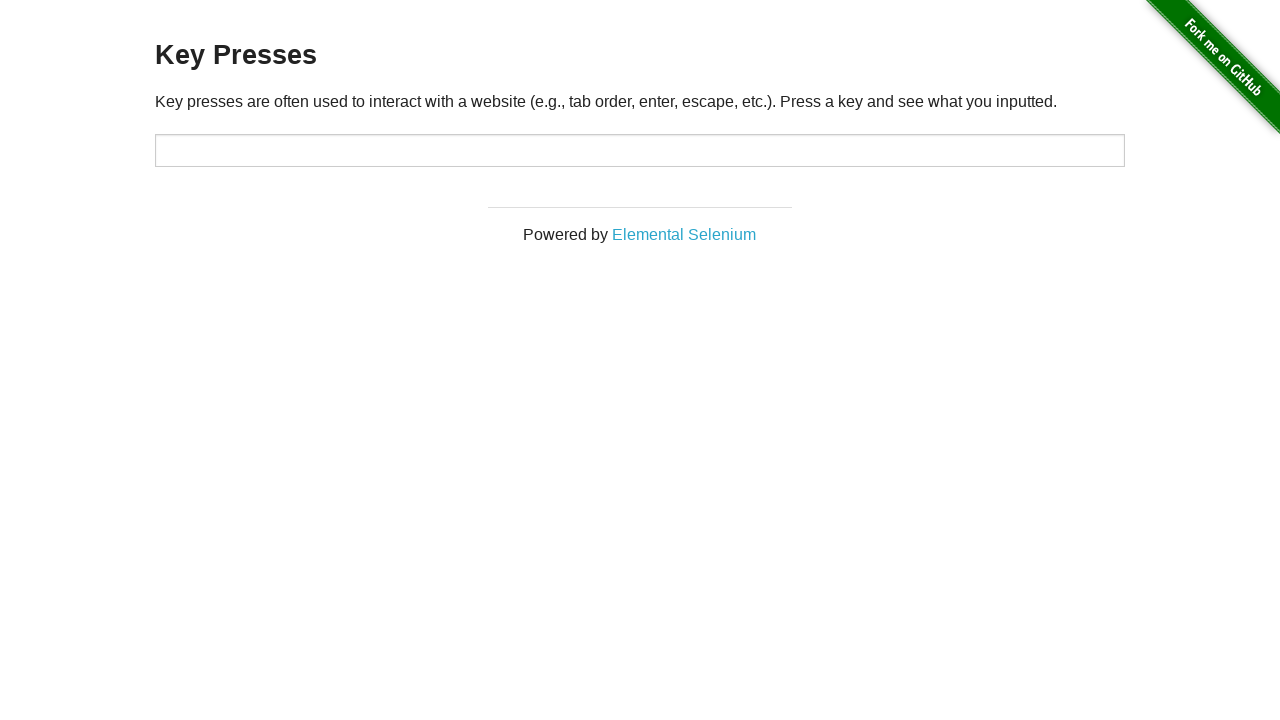

Pressed Alt key on body
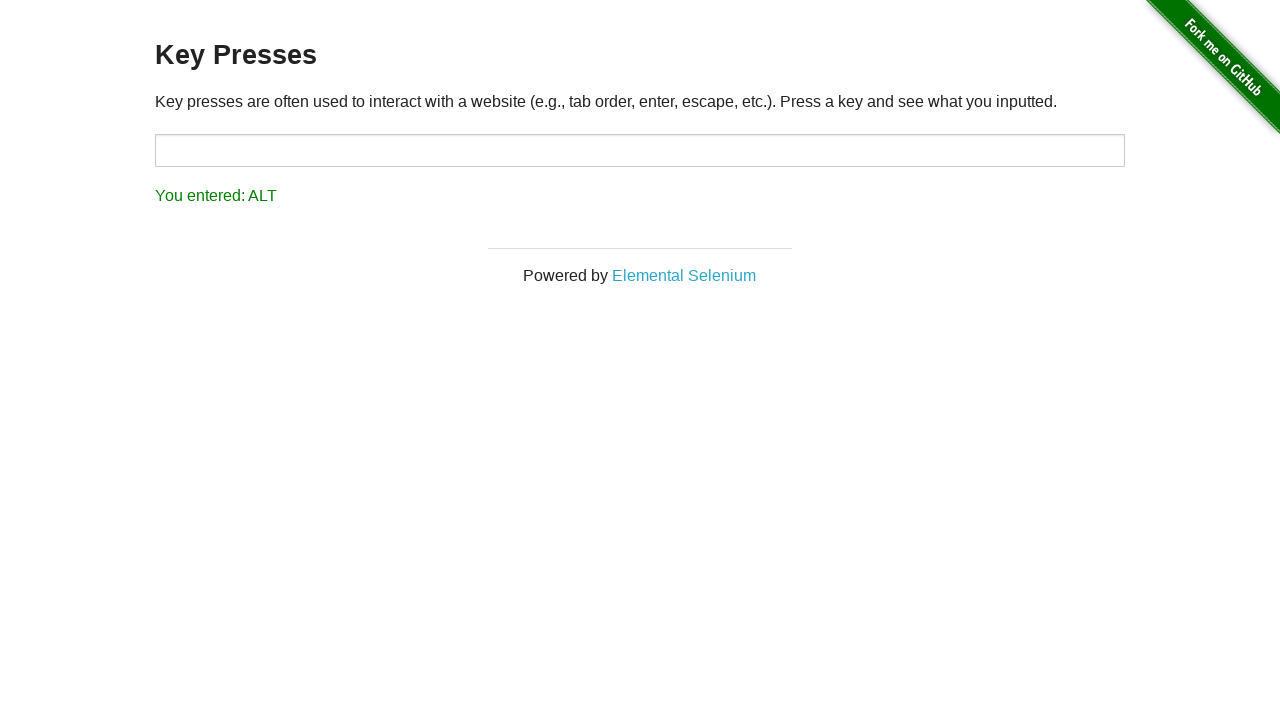

Verified result displaying 'You entered: ALT'
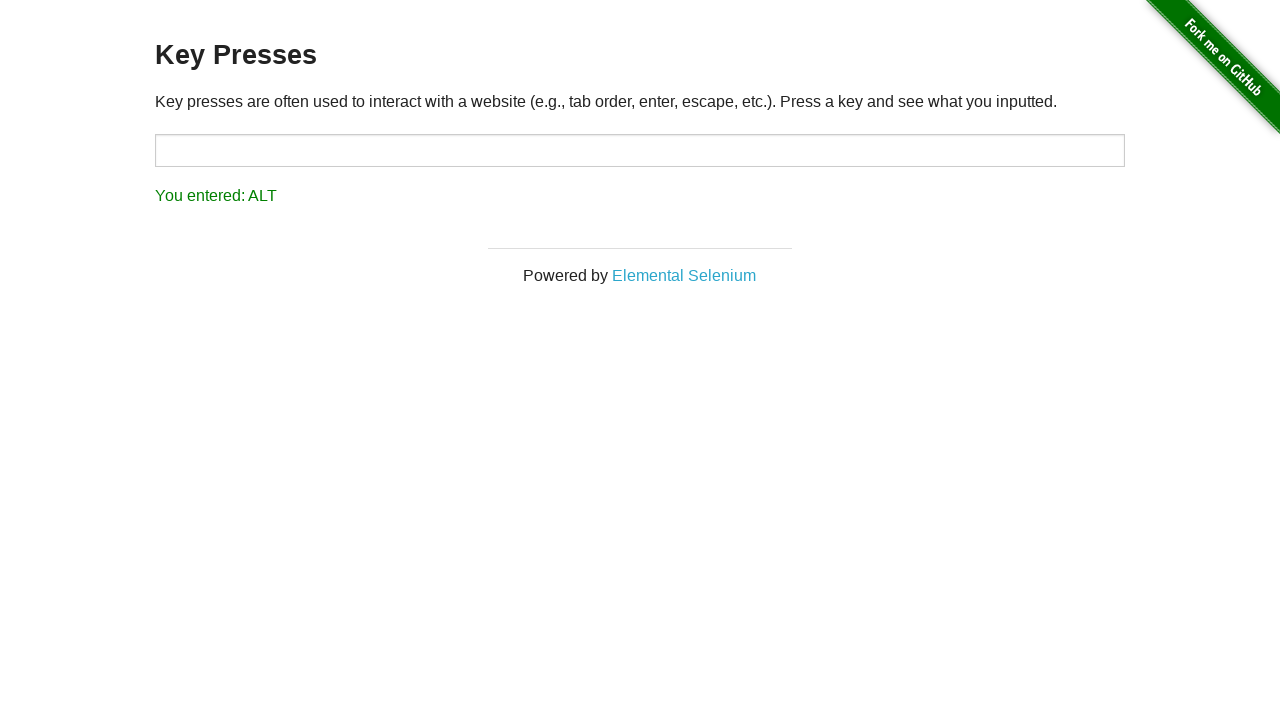

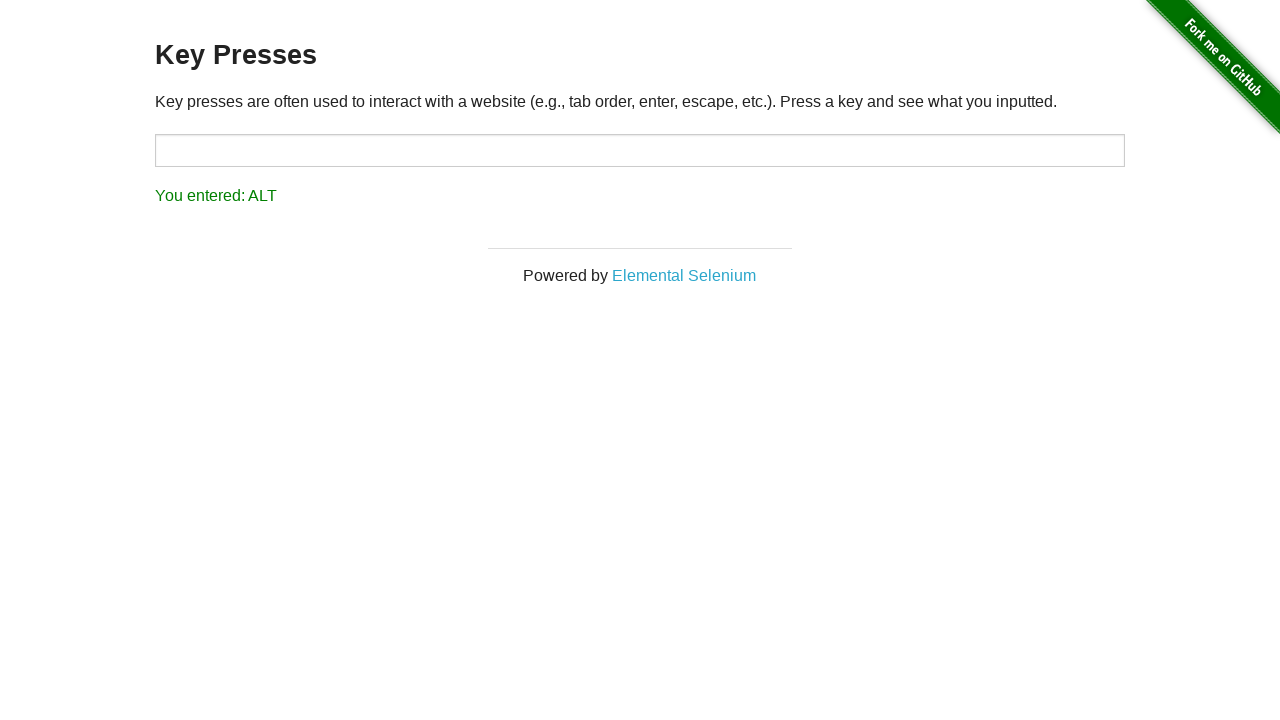